Tests submitting an empty feedback form and clicking Yes to confirm, verifying the generic thank you message appears without a name.

Starting URL: https://kristinek.github.io/site/tasks/provide_feedback

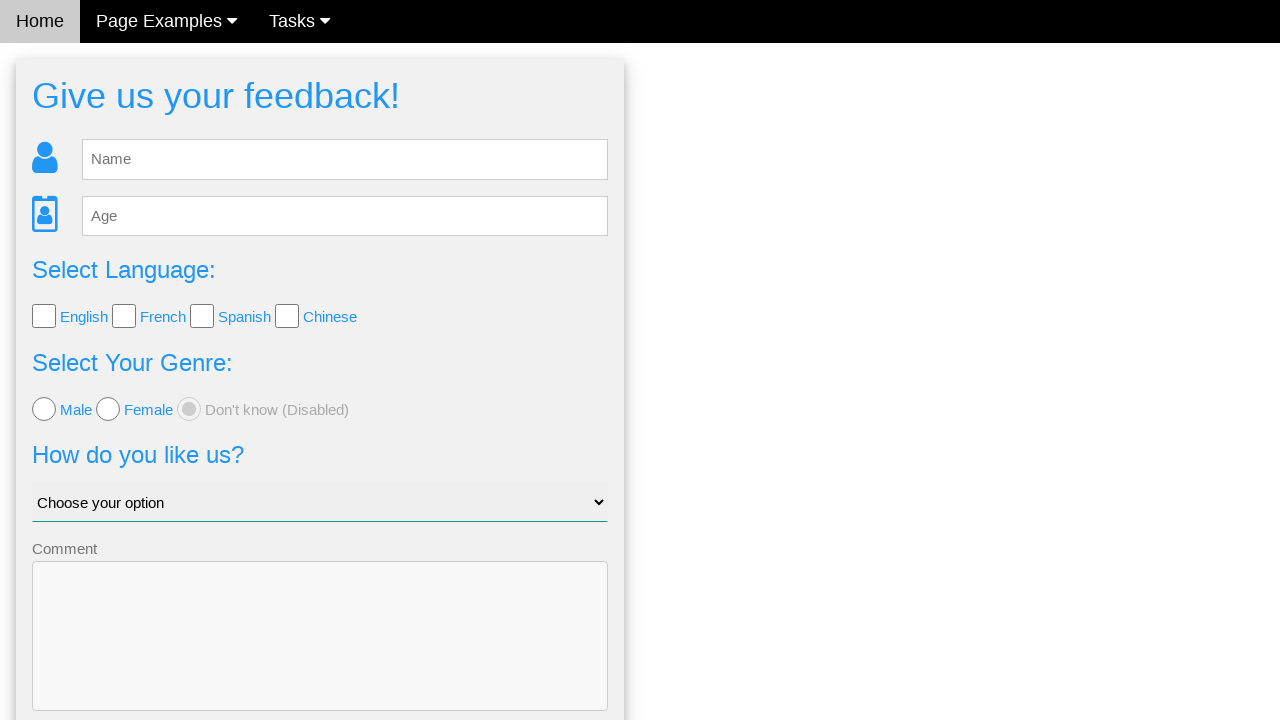

Clicked Send button without filling any feedback fields at (320, 656) on button[type='submit']
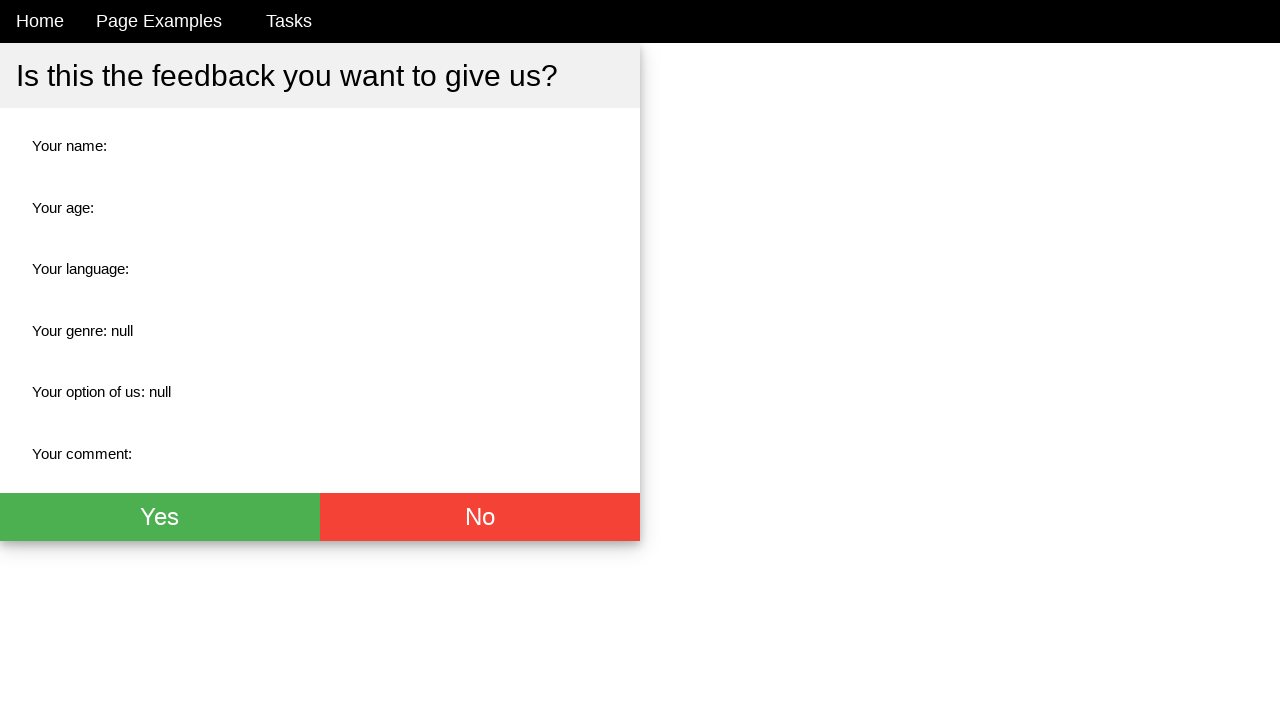

Confirmation dialog with Yes/No buttons appeared
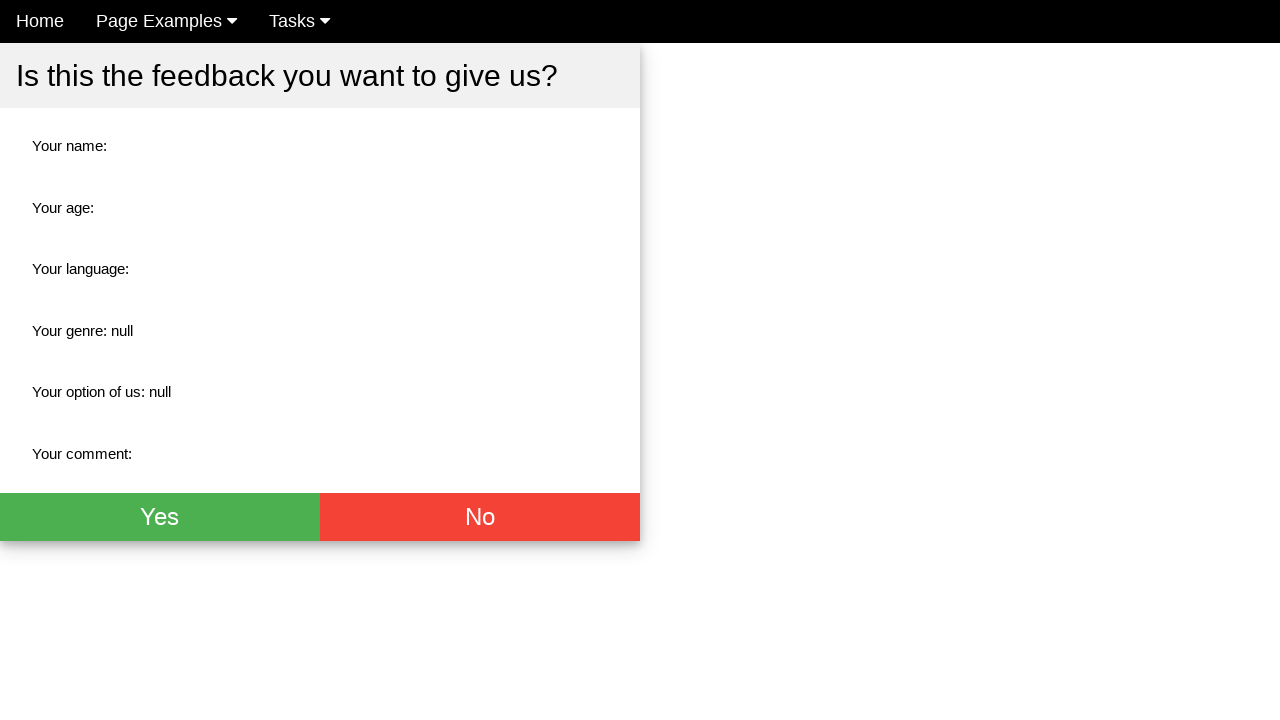

Clicked Yes button to confirm submission of empty feedback at (160, 517) on button:has-text('Yes')
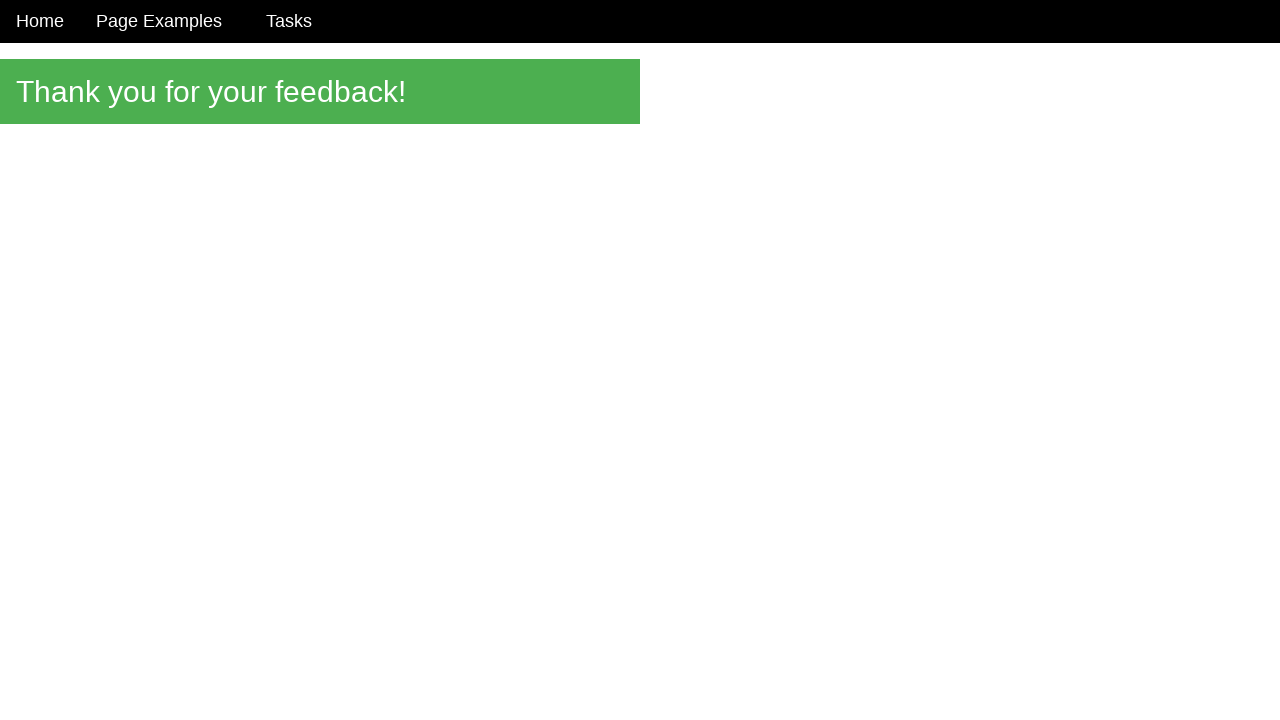

Generic thank you message appeared without name
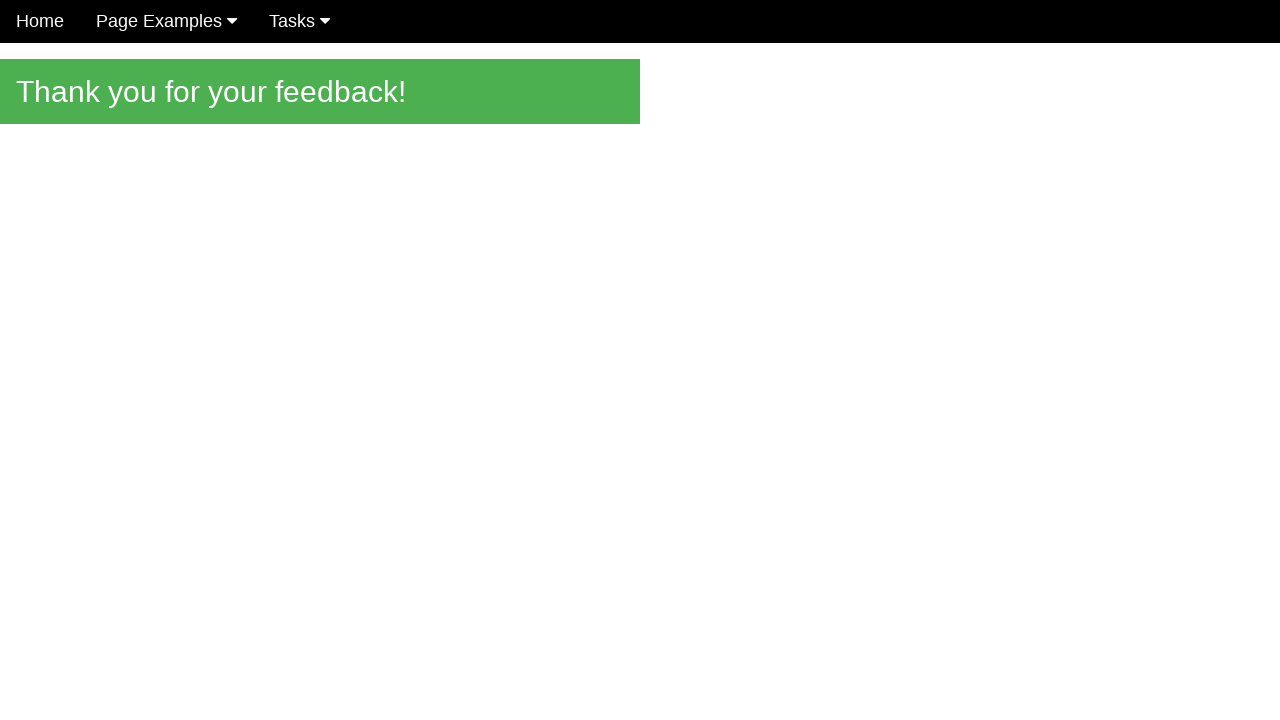

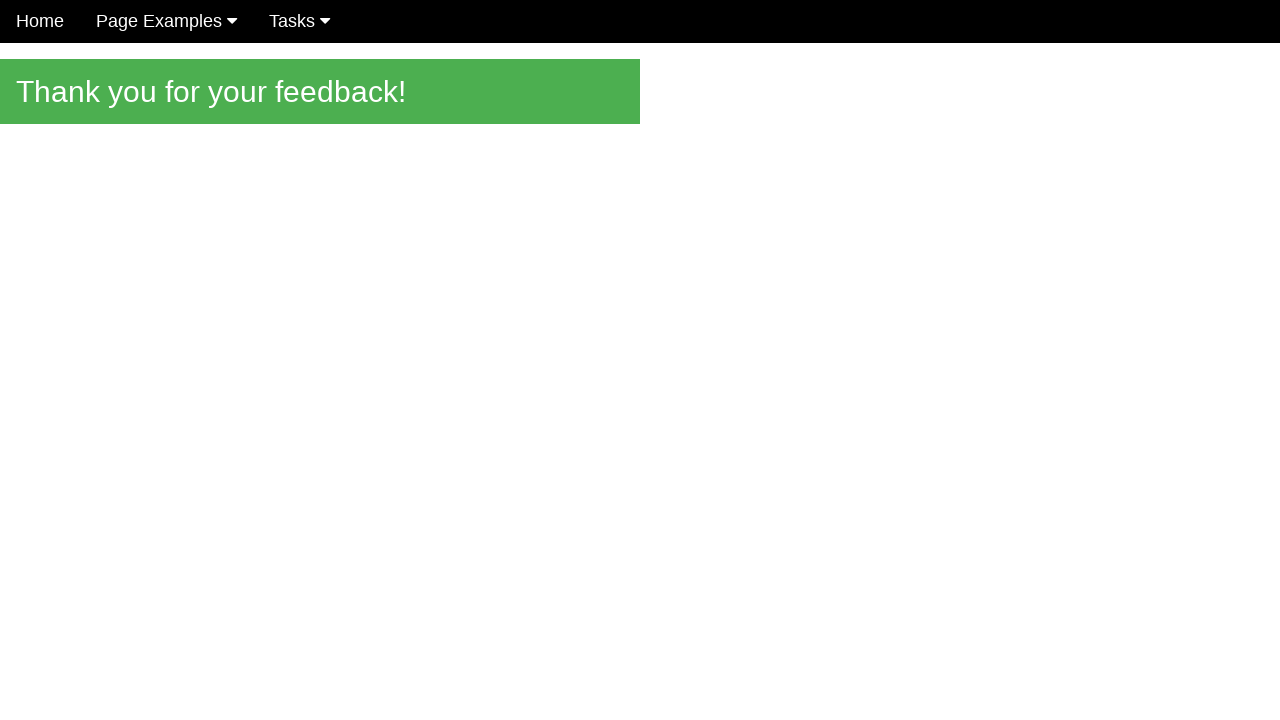